Tests scrolling functionality by navigating to a practice automation page, locating a table element, and scrolling to it using JavaScript and keyboard actions

Starting URL: https://www.rahulshettyacademy.com/AutomationPractice/

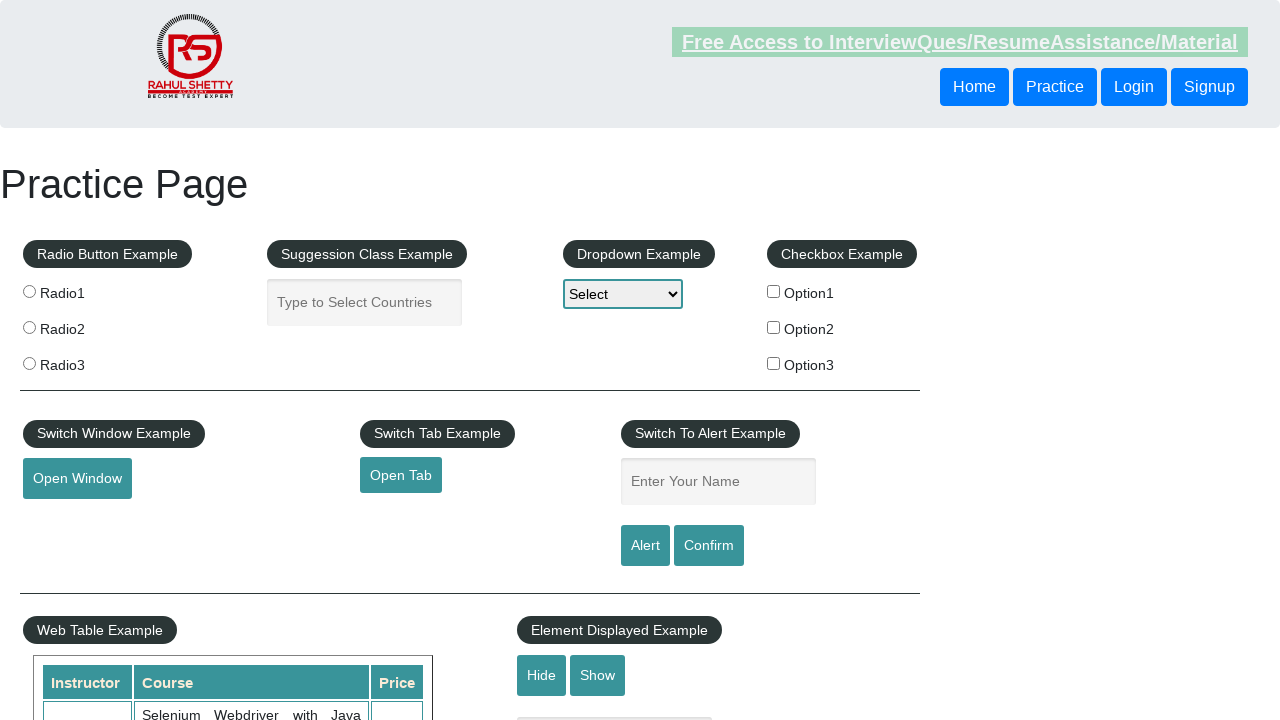

Located table element with class 'tableFixHead'
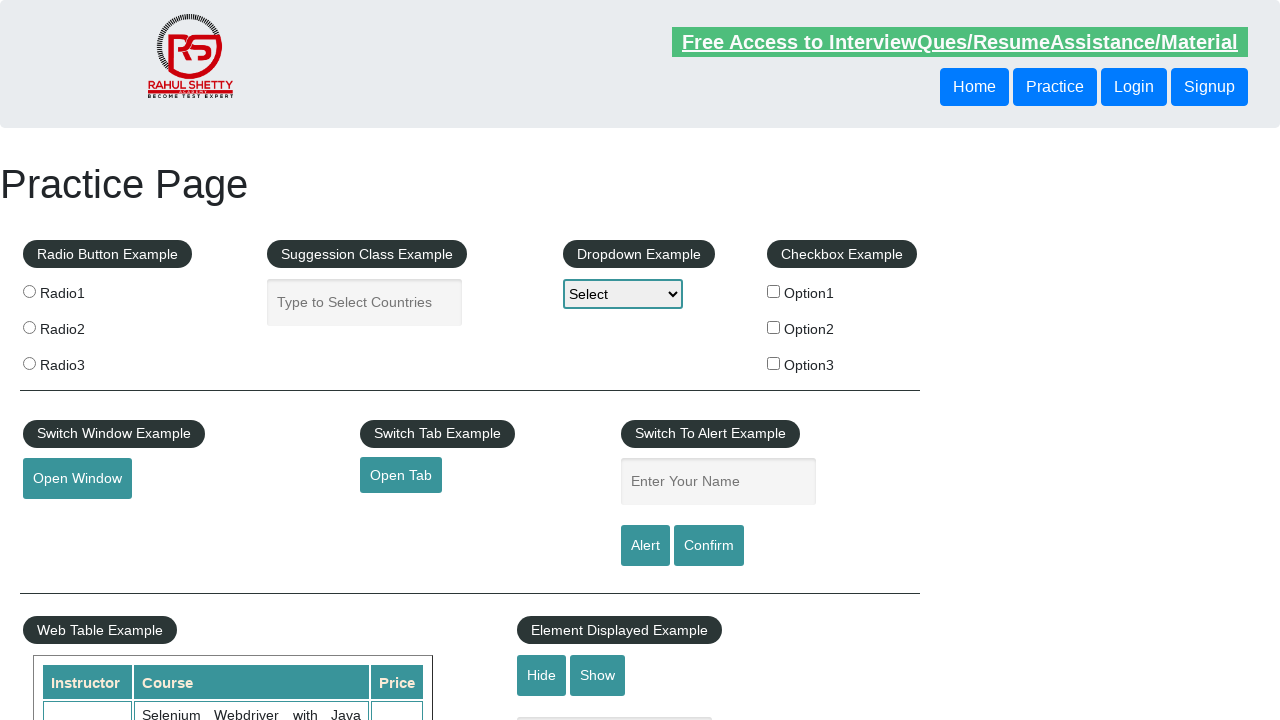

Retrieved bounding box coordinates of table element
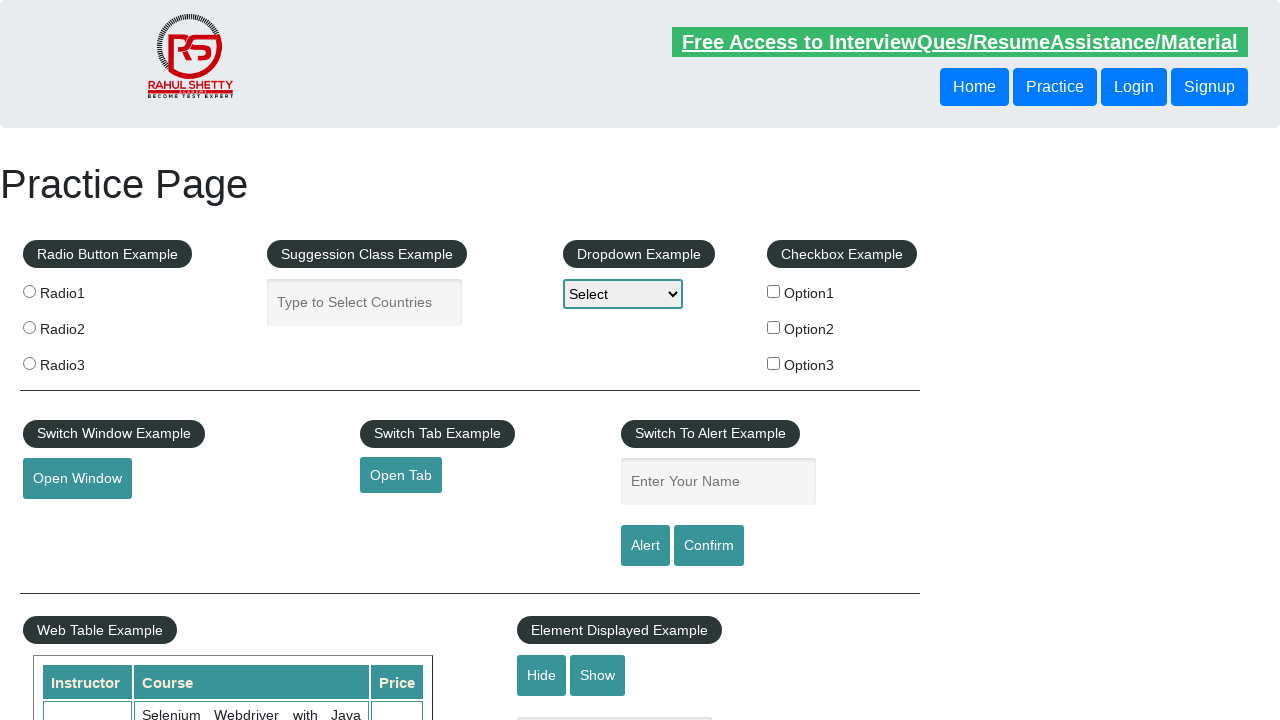

Scrolled to table element coordinates (x=517.203125, y=825.578125) using JavaScript
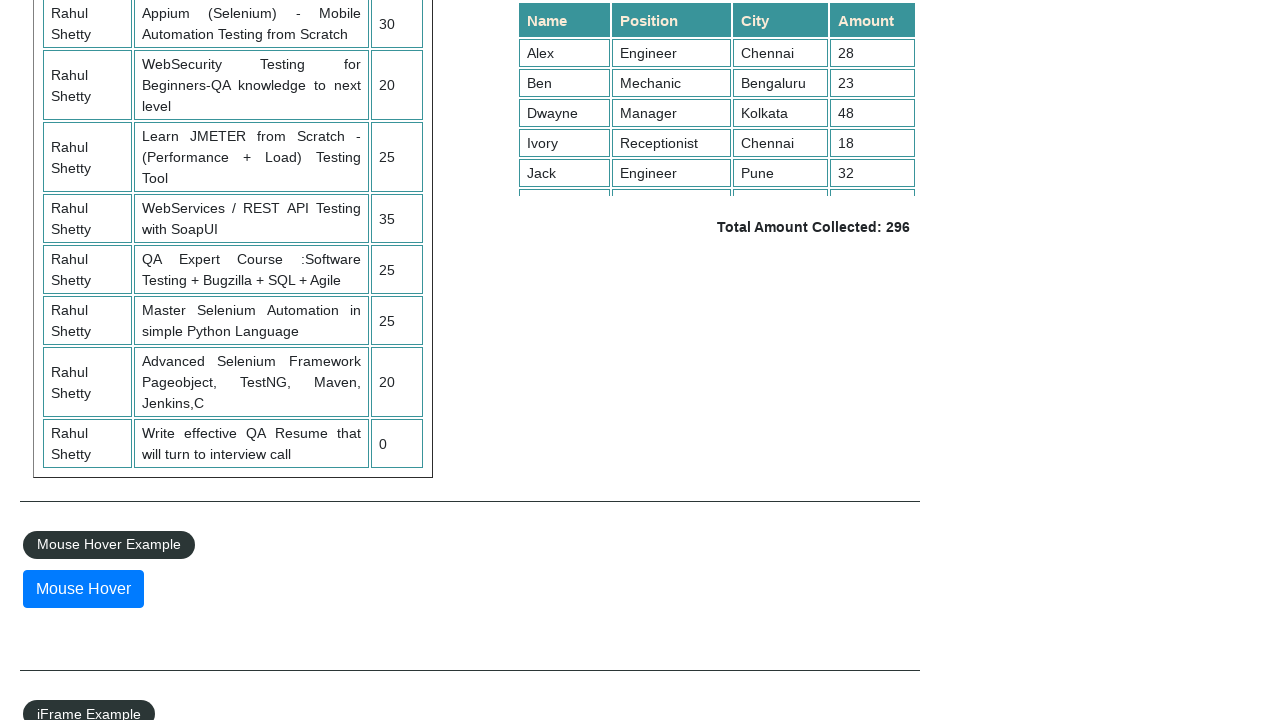

Clicked on table element at (717, 98) on xpath=//div[@class='tableFixHead']
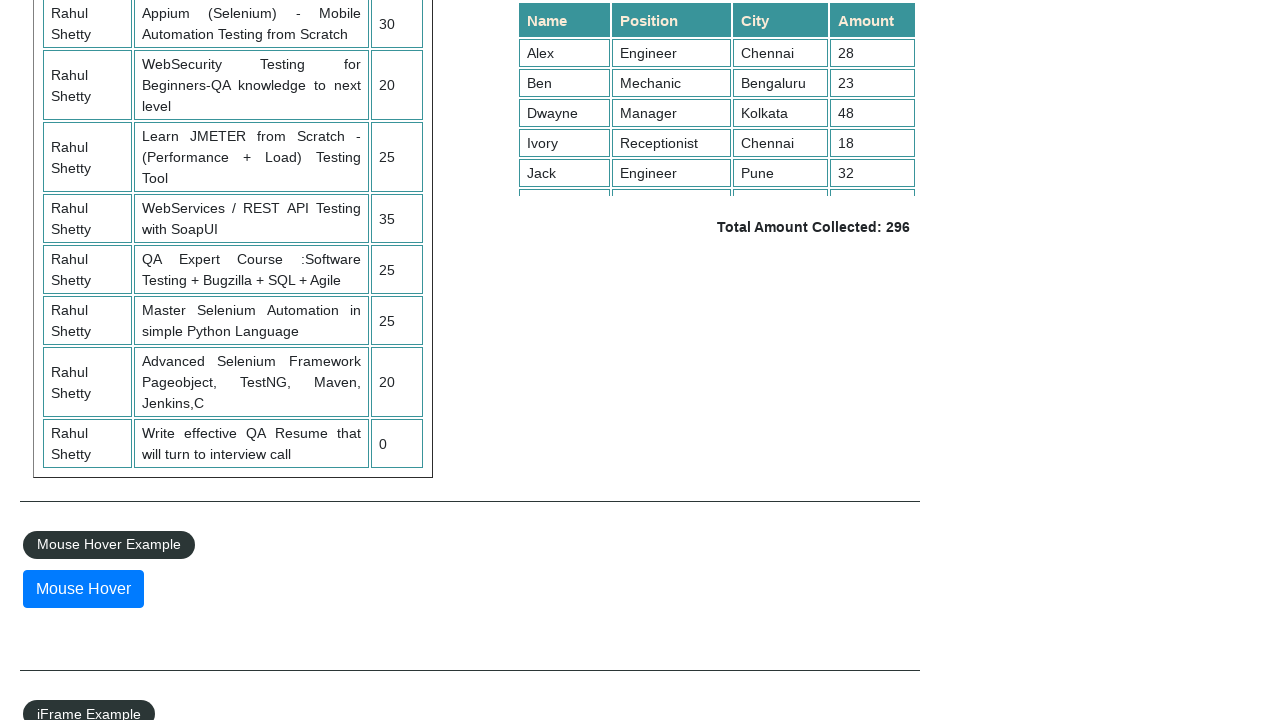

Pressed PageDown key (first time)
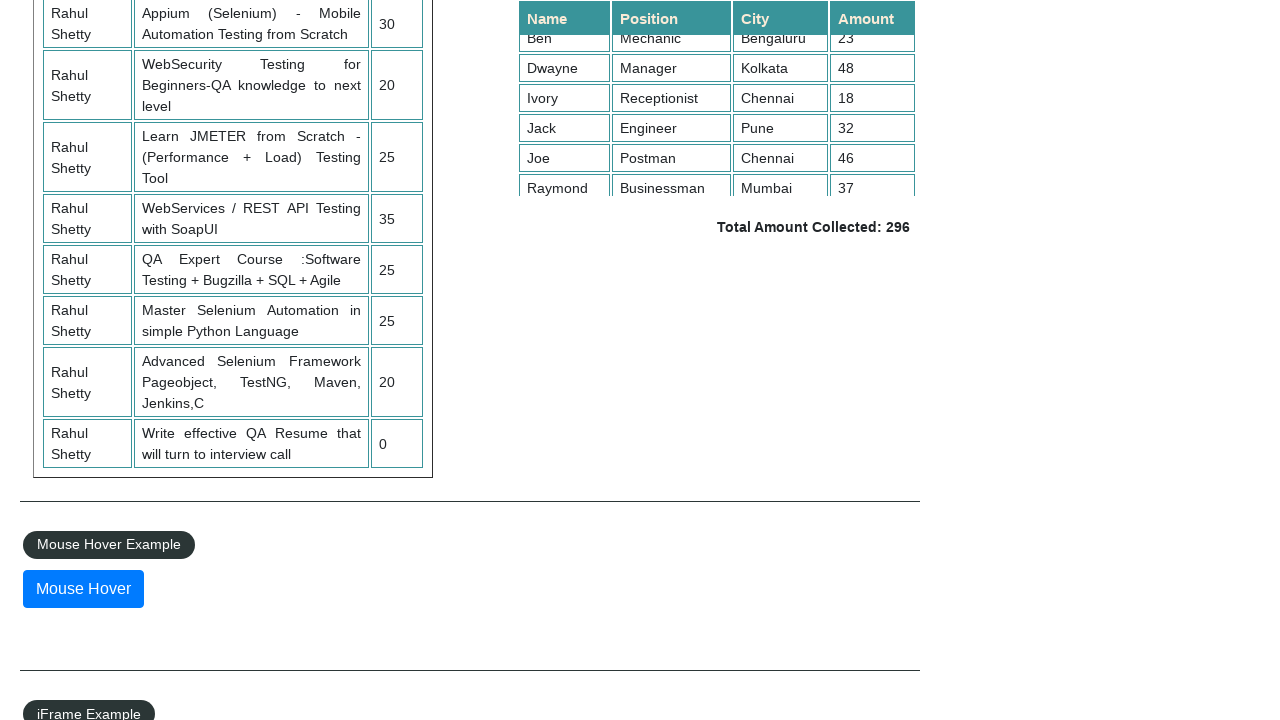

Pressed PageDown key (second time)
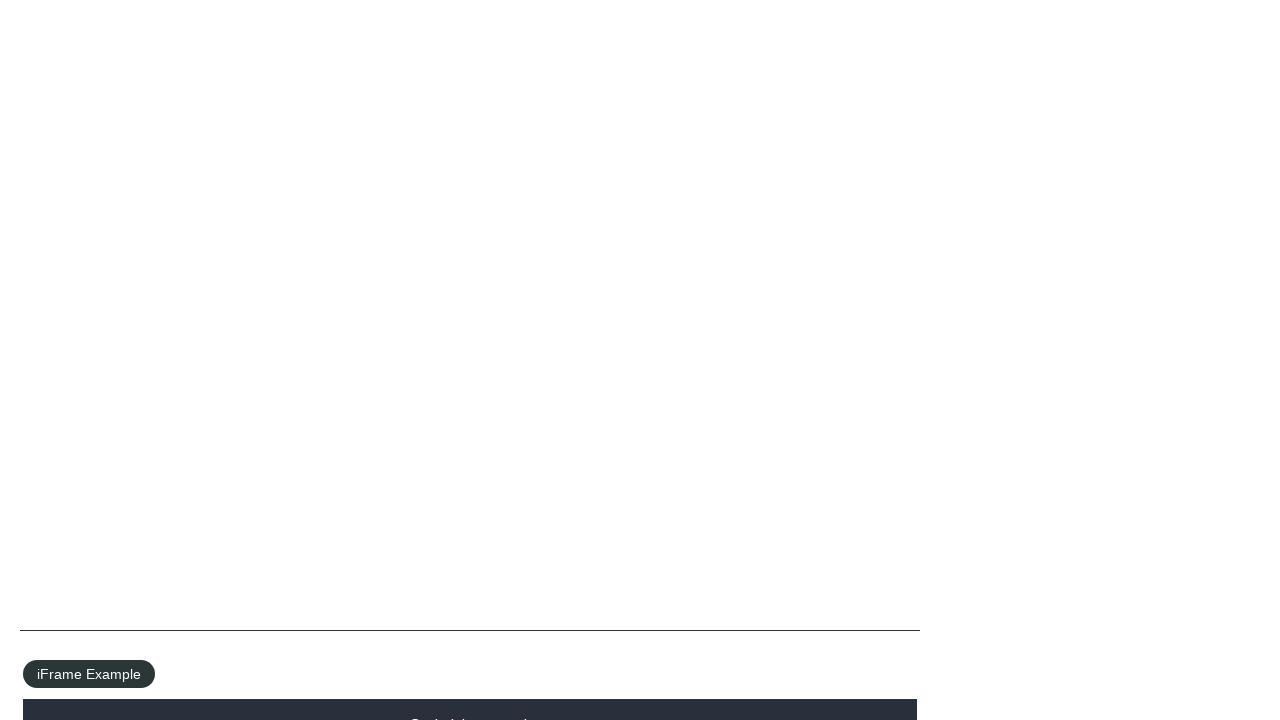

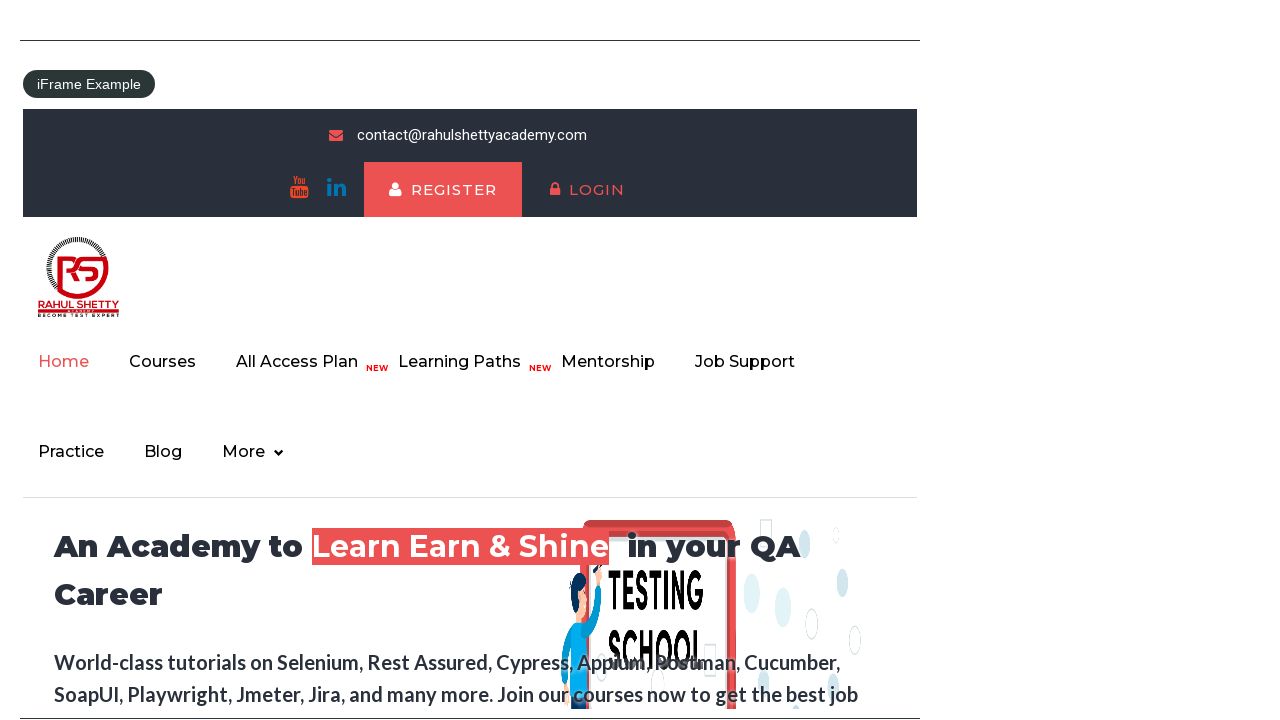